Tests e-commerce cart functionality by adding a product to the cart and verifying the product name in the cart matches the product displayed on the main page.

Starting URL: https://www.bstackdemo.com

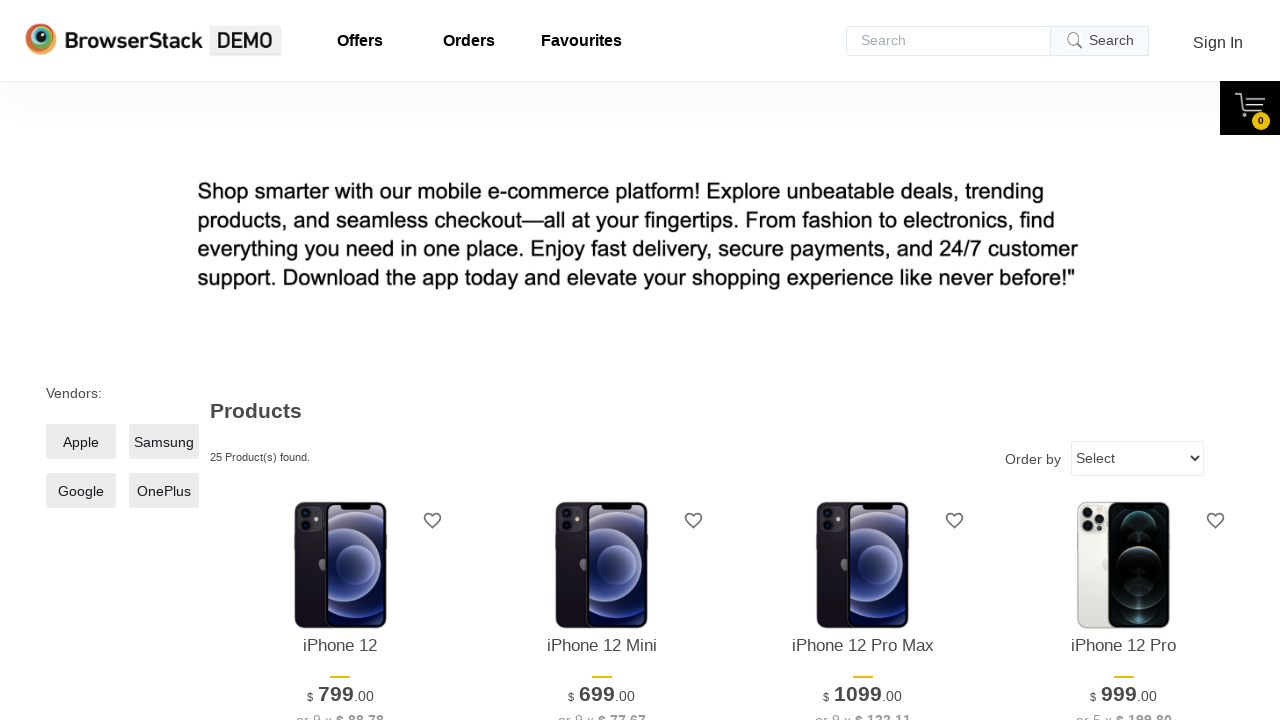

Verified page title contains 'StackDemo'
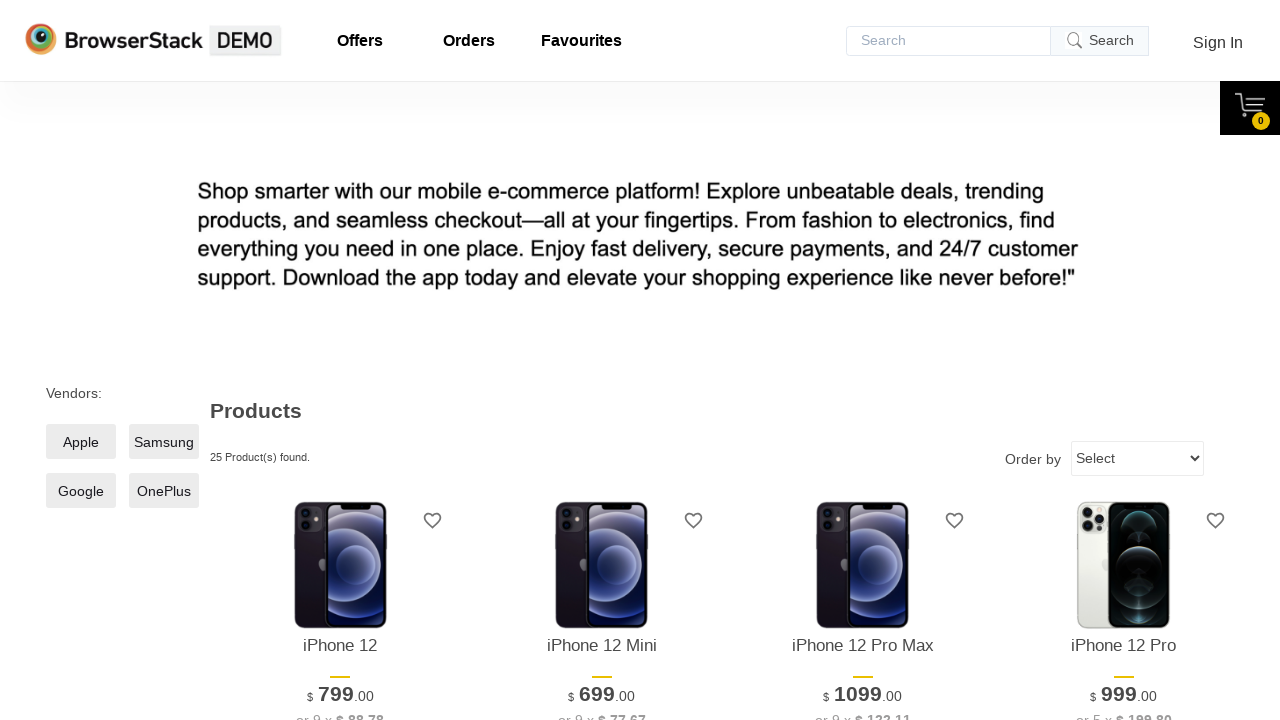

Retrieved product name from main page: iPhone 12
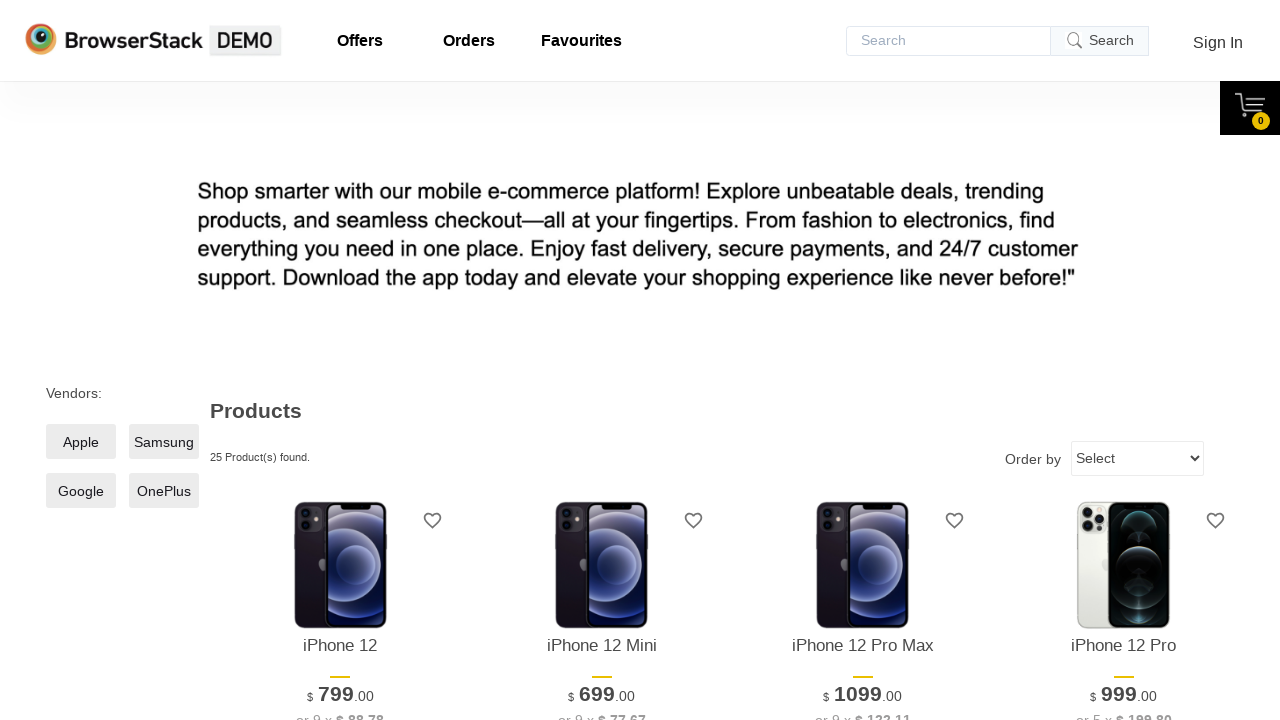

Clicked 'Add to cart' button for first product at (340, 361) on xpath=//*[@id='1']/div[4]
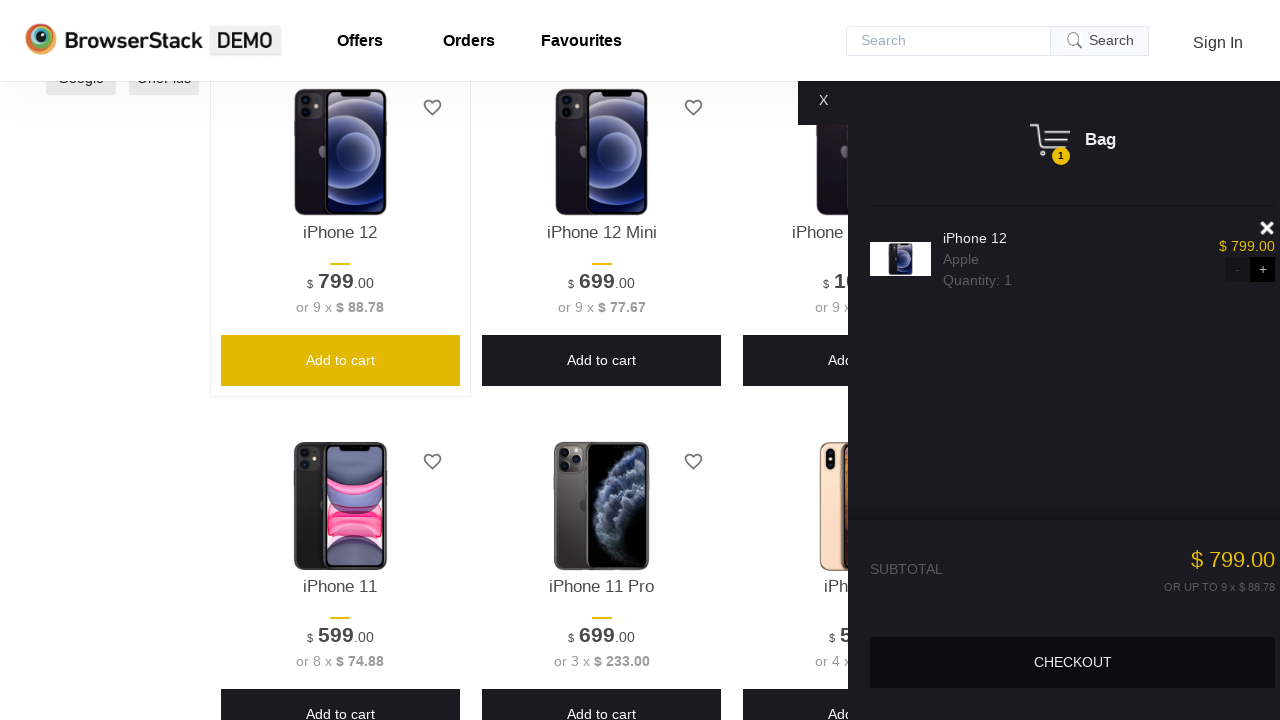

Cart panel loaded and became visible
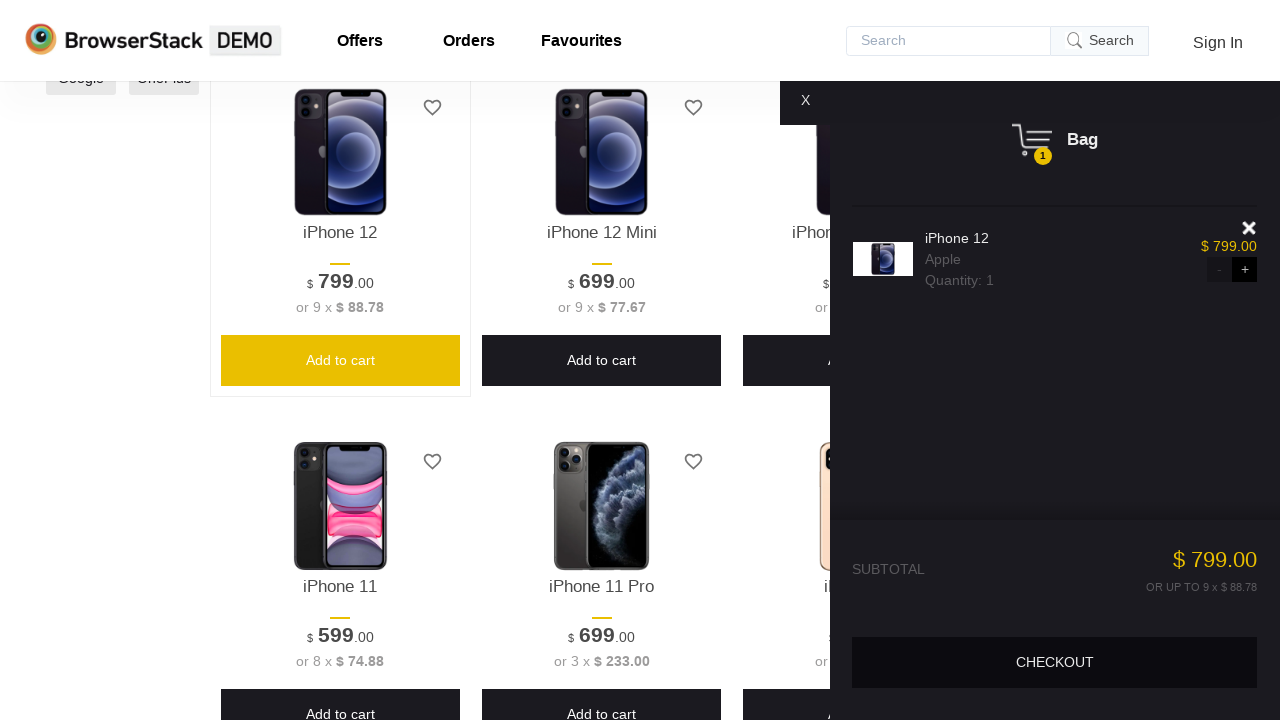

Verified cart panel is visible on the page
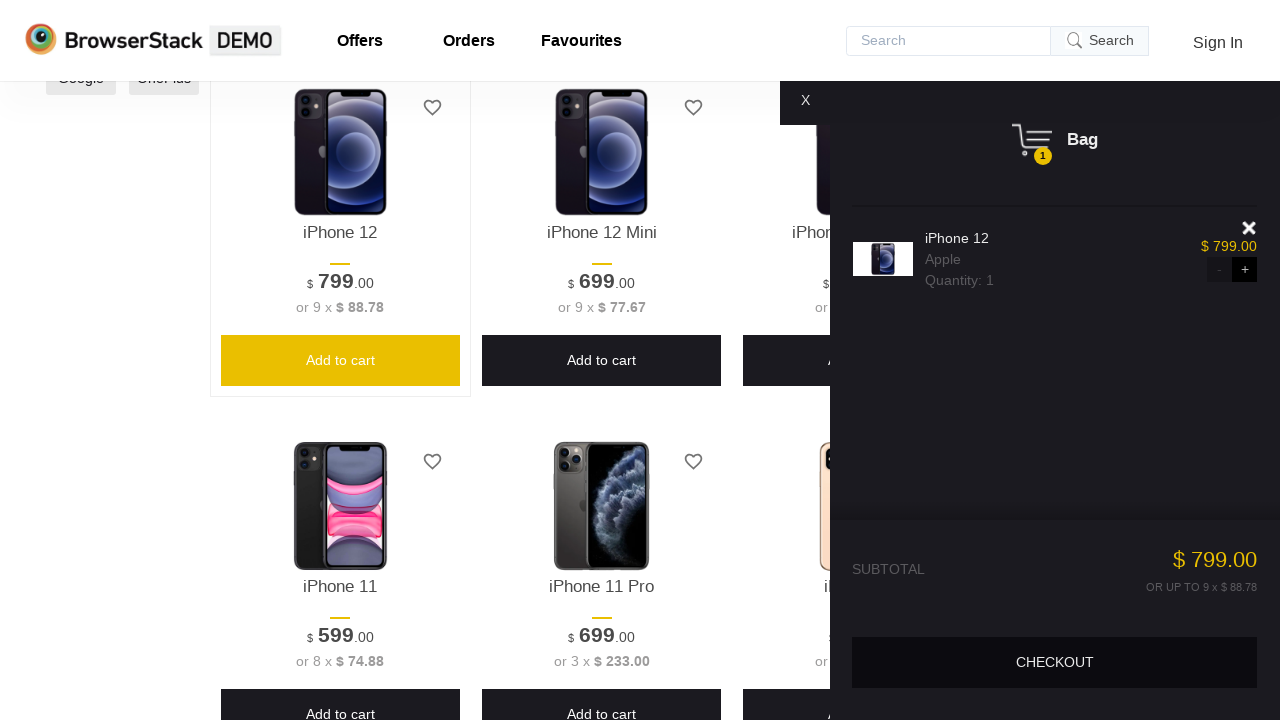

Retrieved product name from cart: iPhone 12
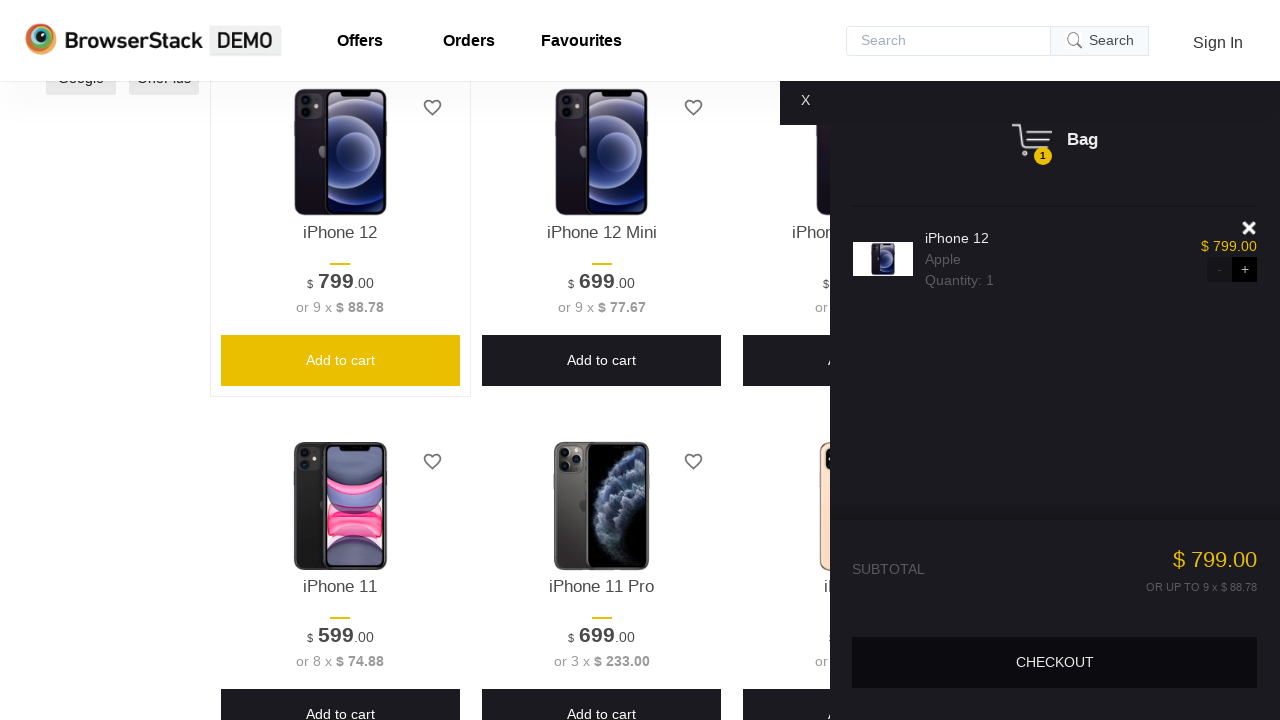

Verified product name in cart matches product on main page
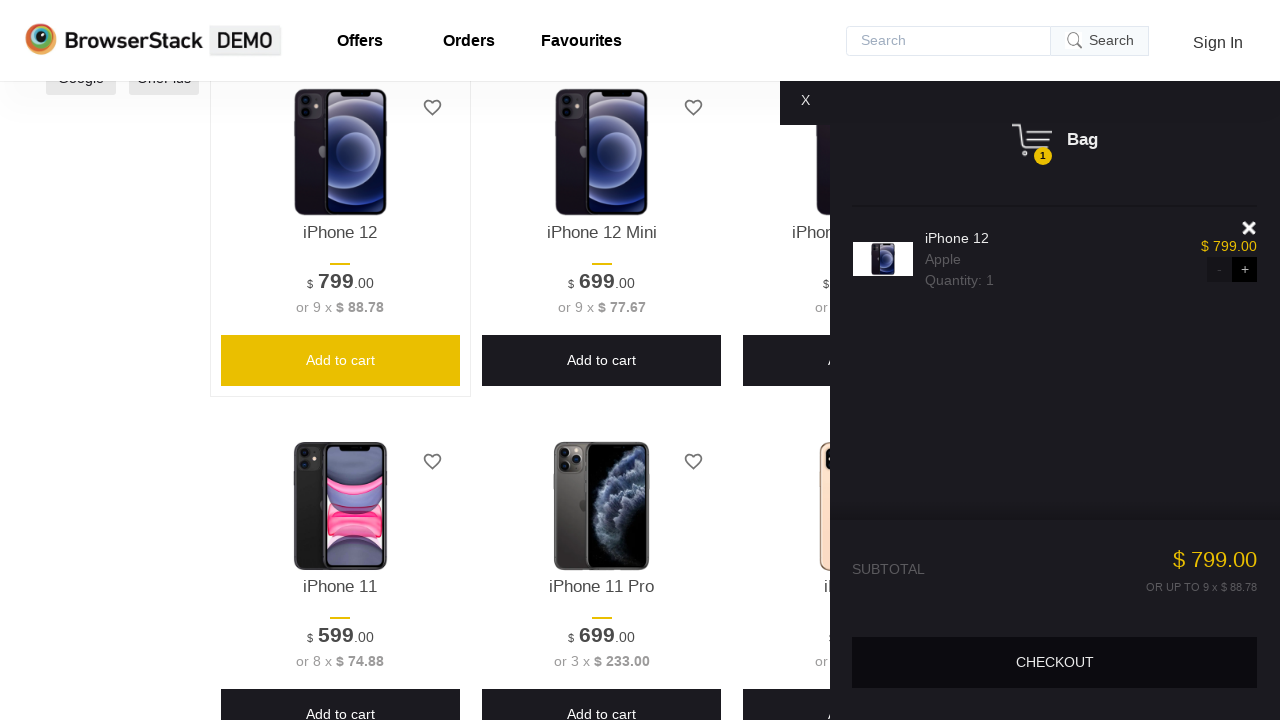

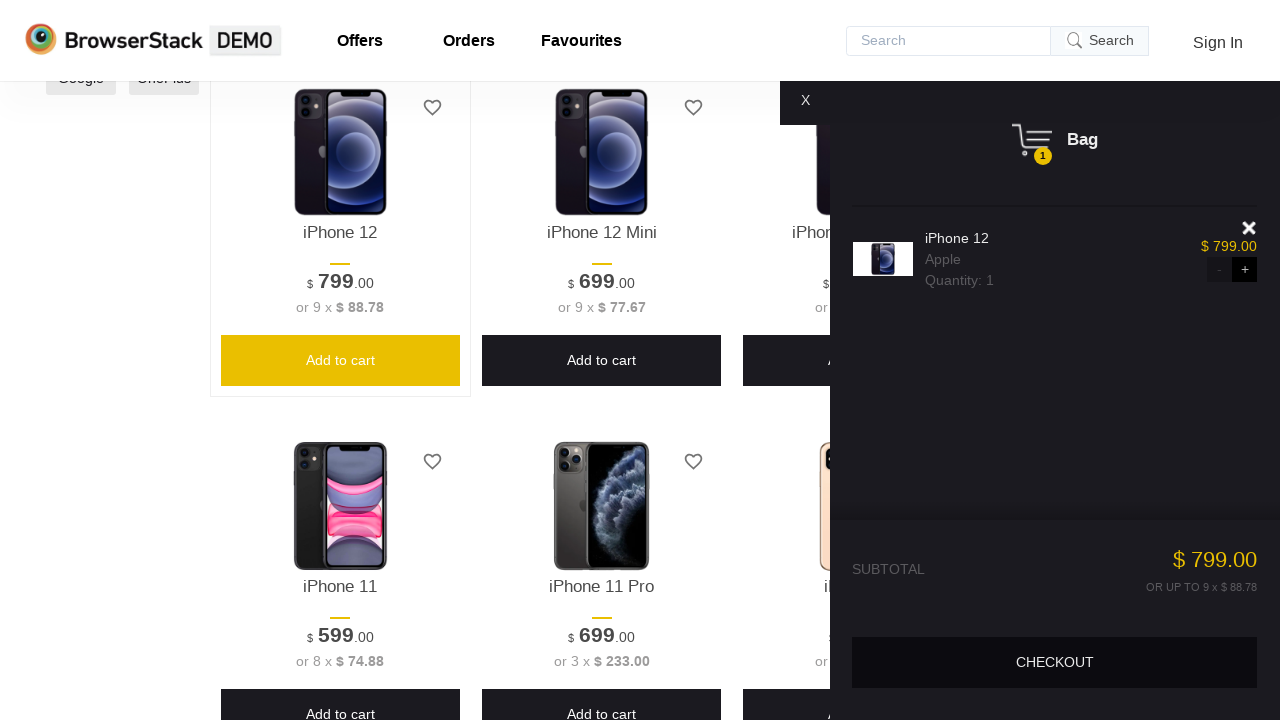